Tests creating a new task while on the Active filter

Starting URL: https://todomvc4tasj.herokuapp.com/#/active

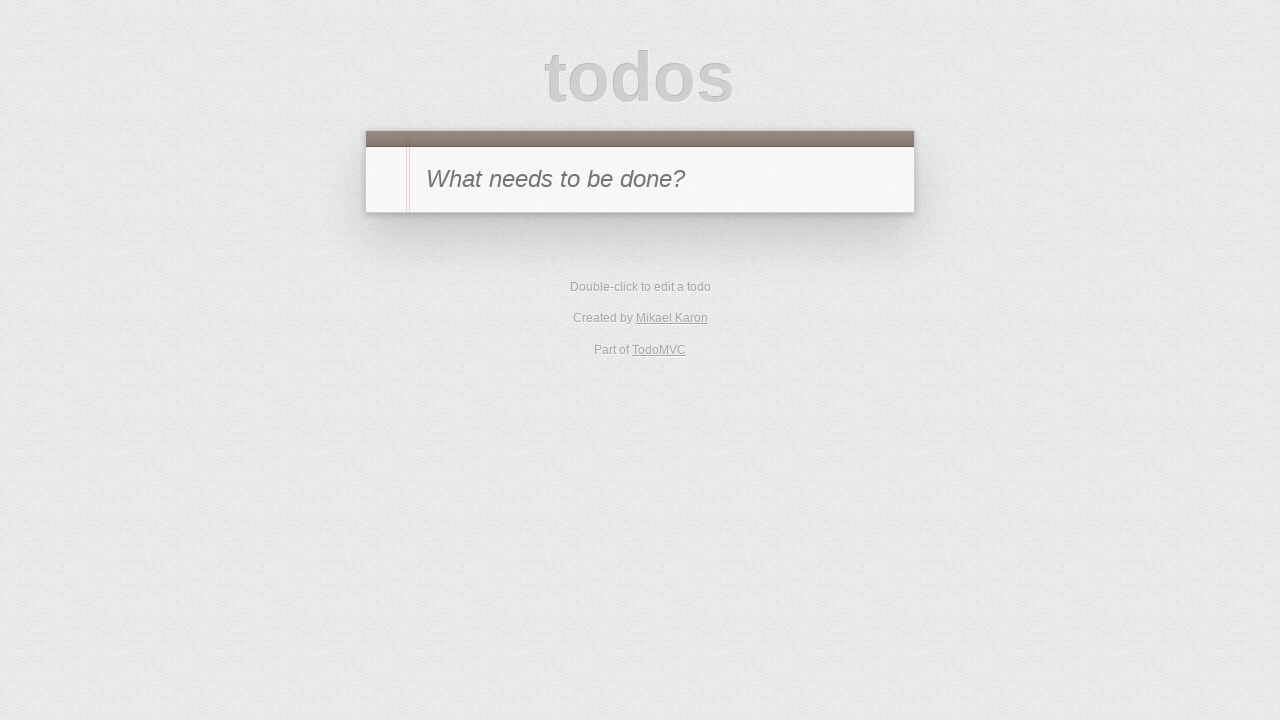

Set initial active task in localStorage via JavaScript
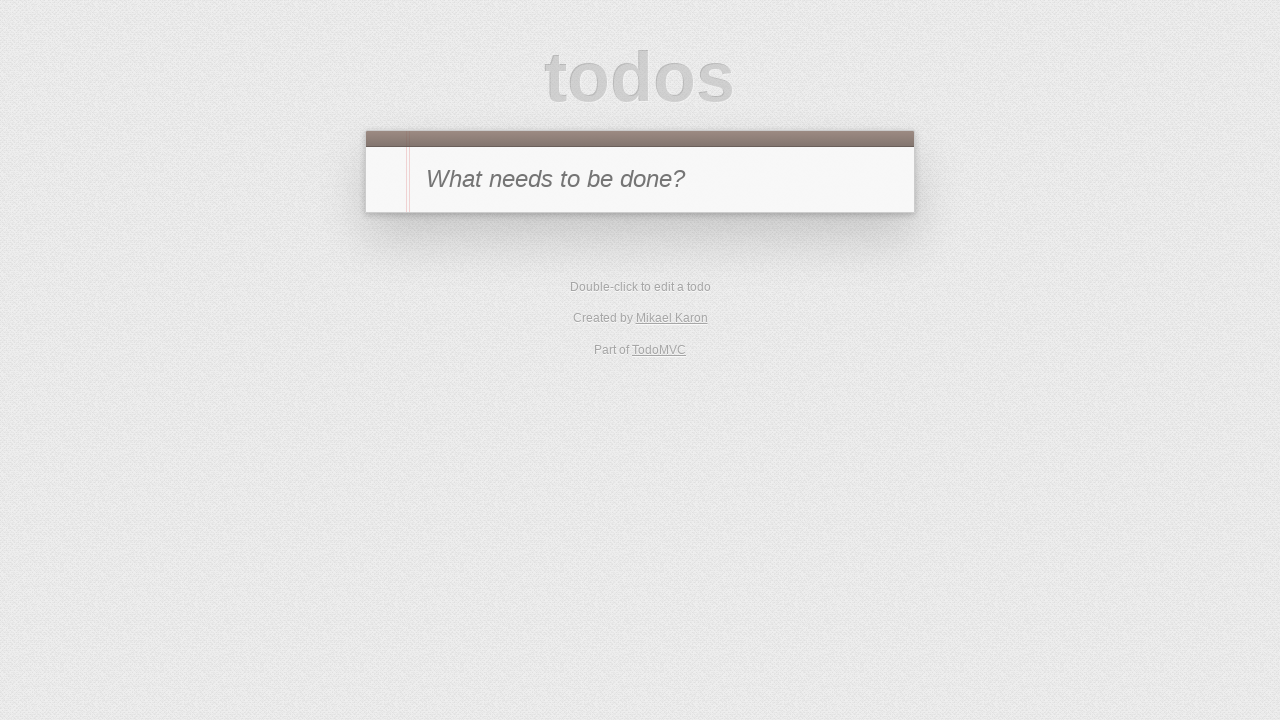

Reloaded page to load initial task from localStorage
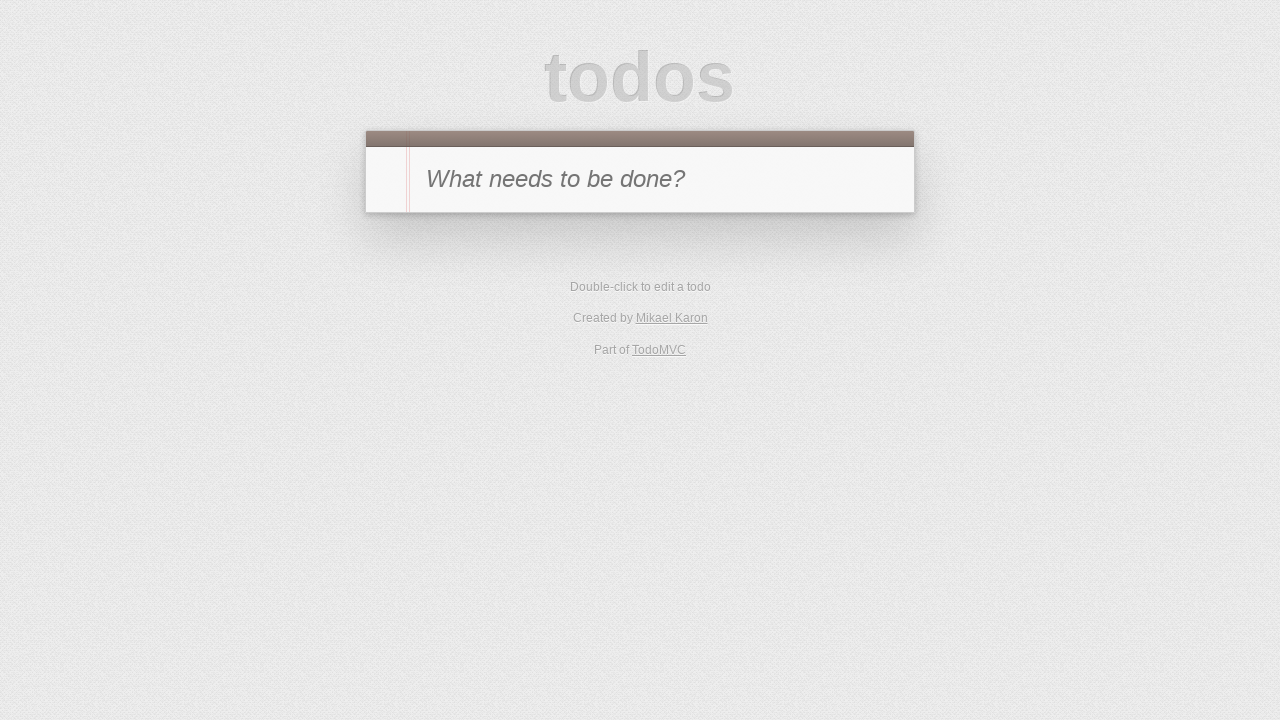

Filled new task input field with '2' on #new-todo
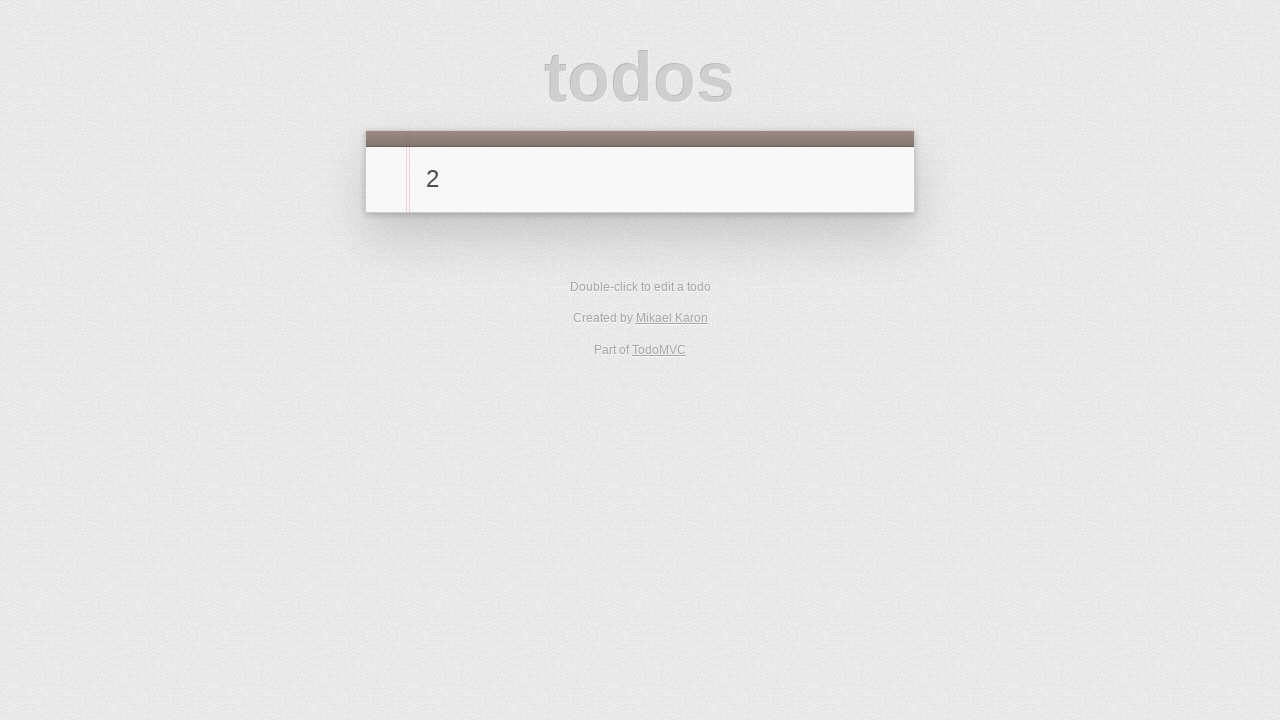

Pressed Enter to create new task on #new-todo
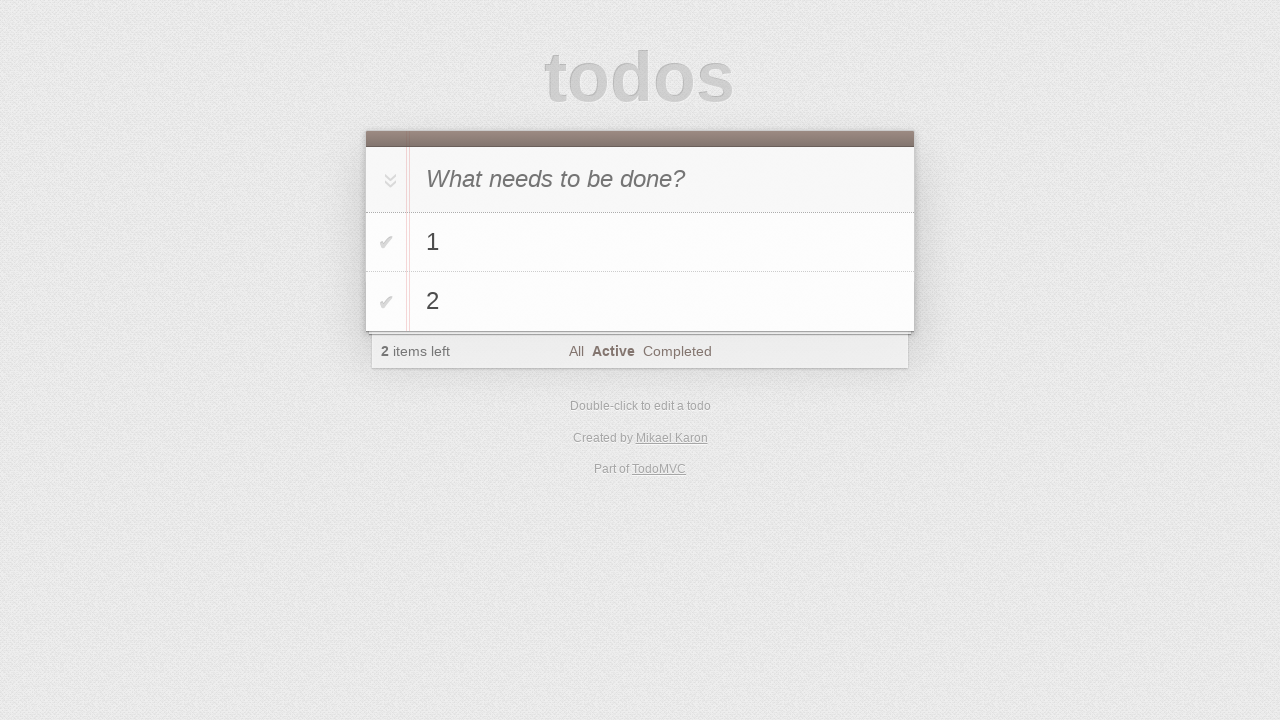

Verified new task '2' is visible in the todo list on Active filter
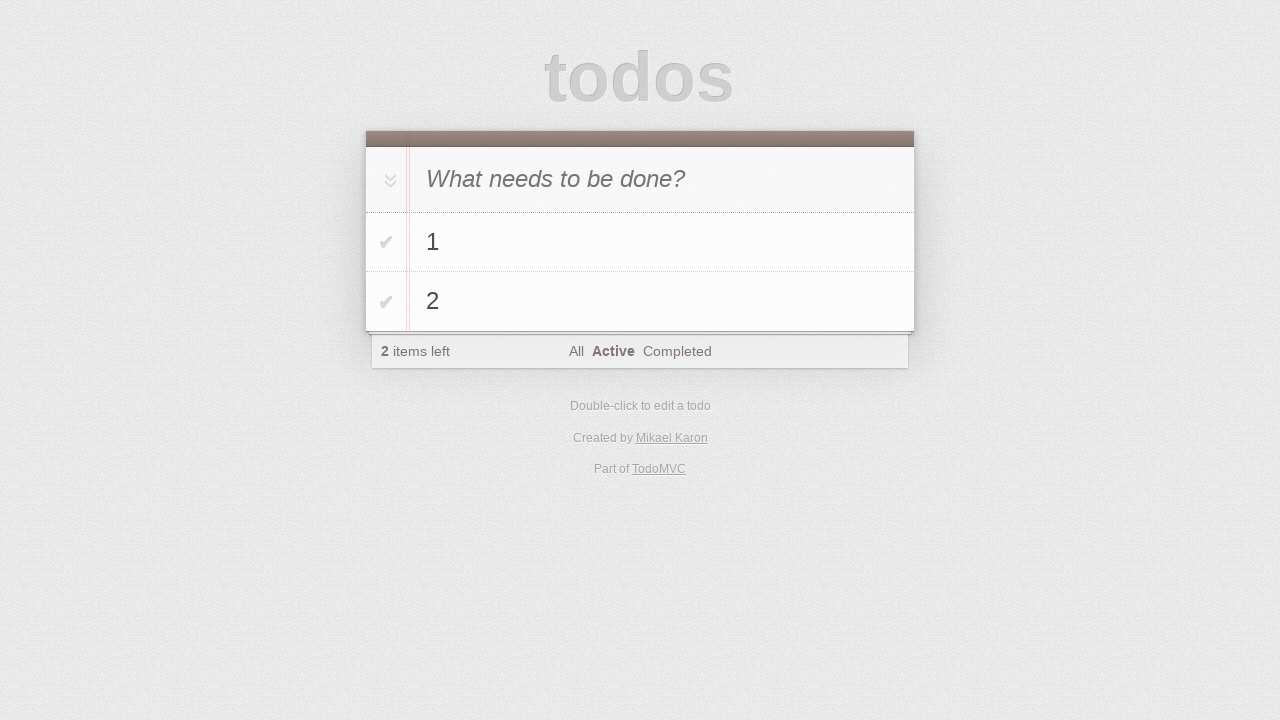

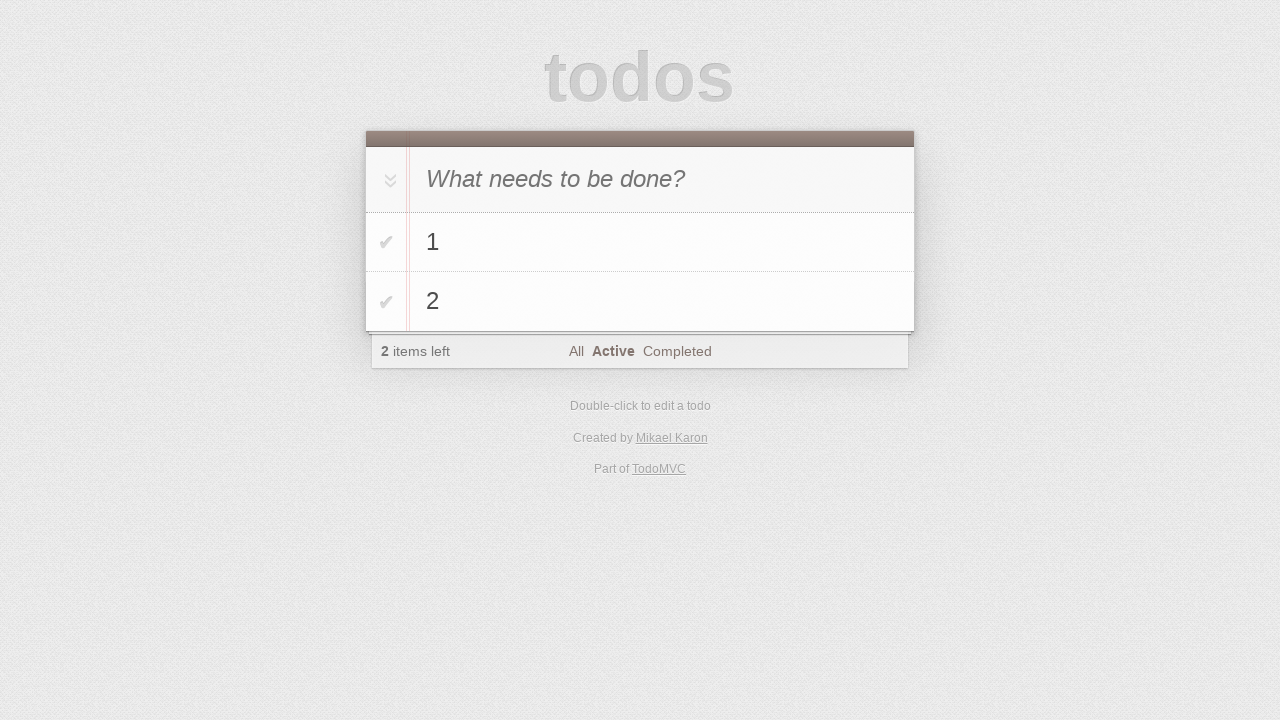